Navigates to Business Analyst course page and verifies the page title

Starting URL: https://itca.if.ua/courses/think-as-ba/

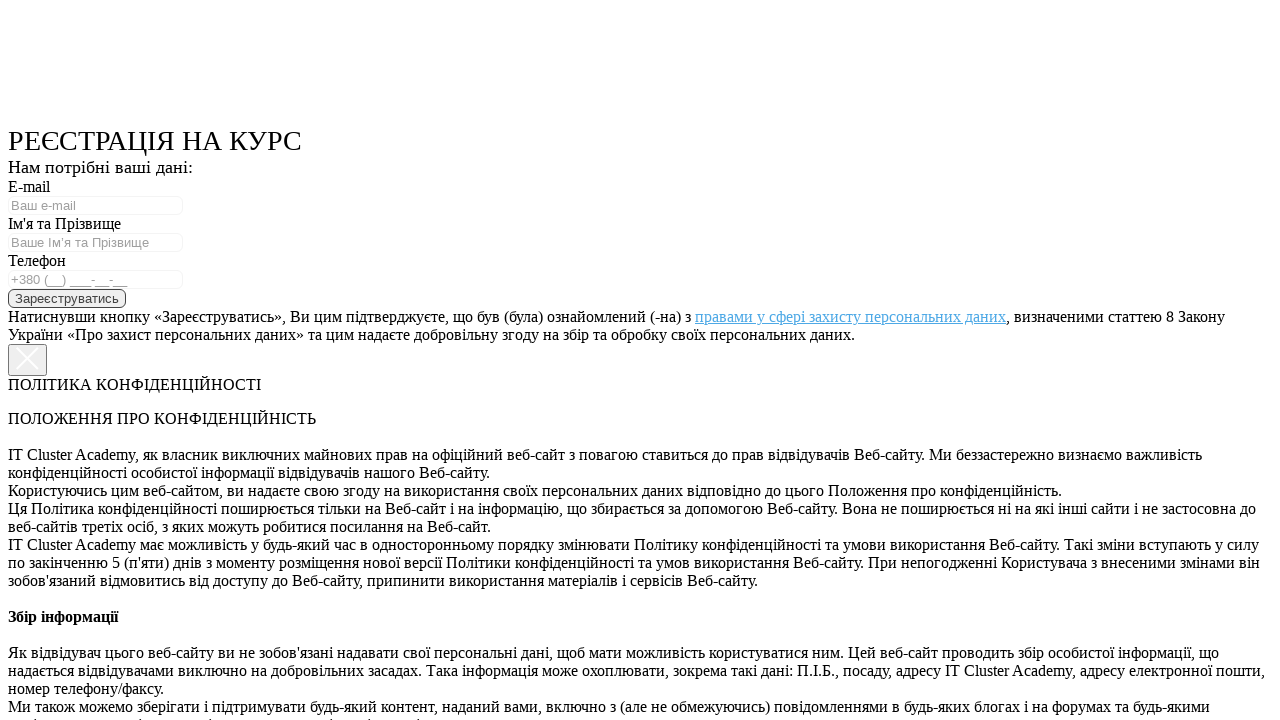

Navigated to Business Analyst course page
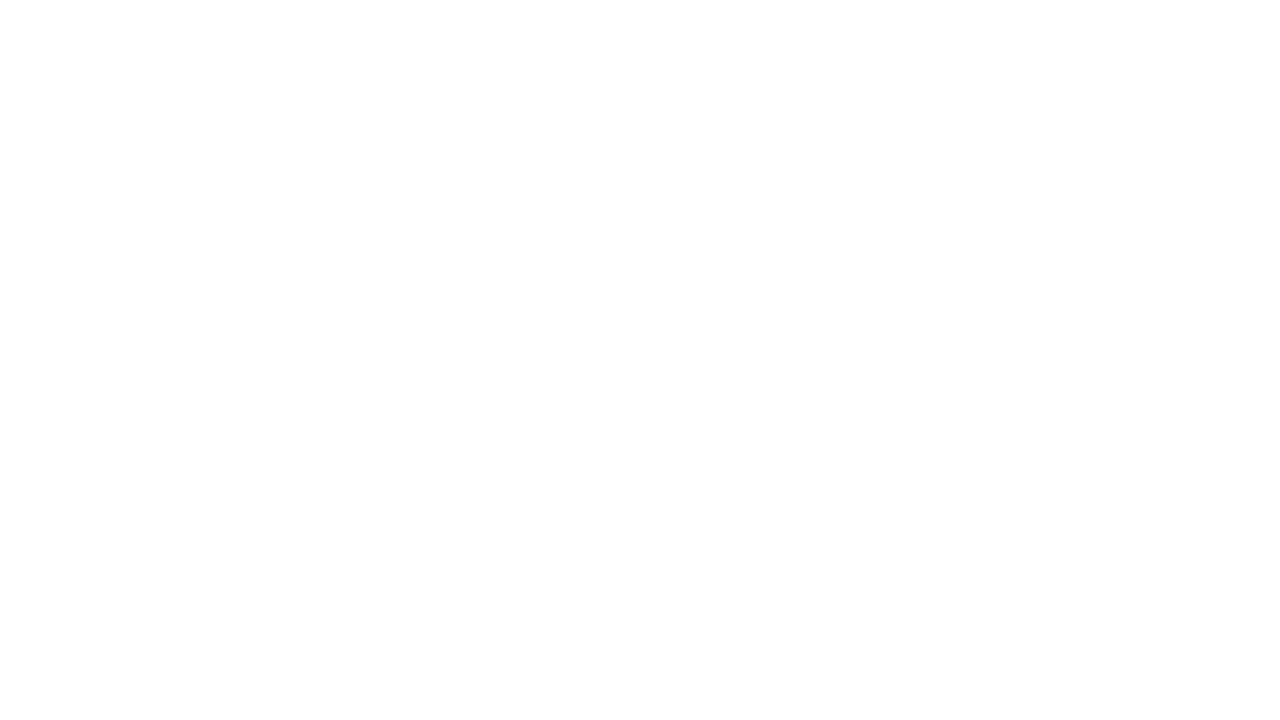

Verified page title is 'Think as a Business Analyst'
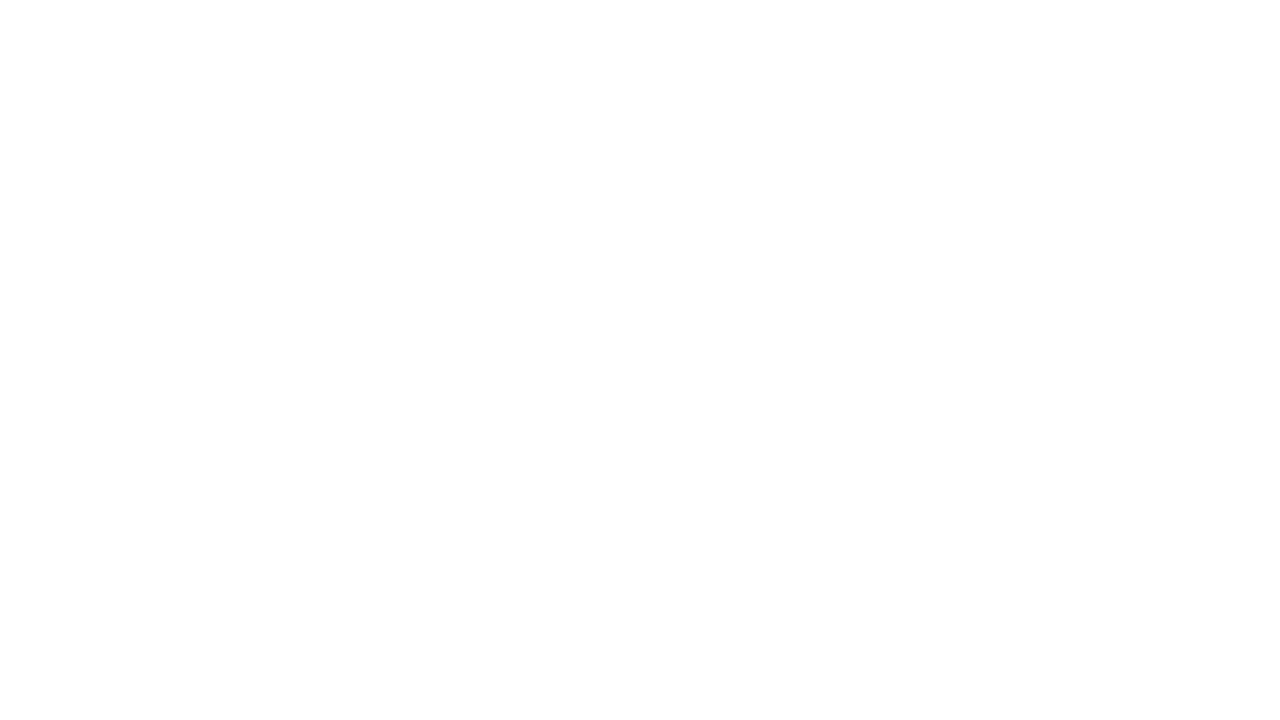

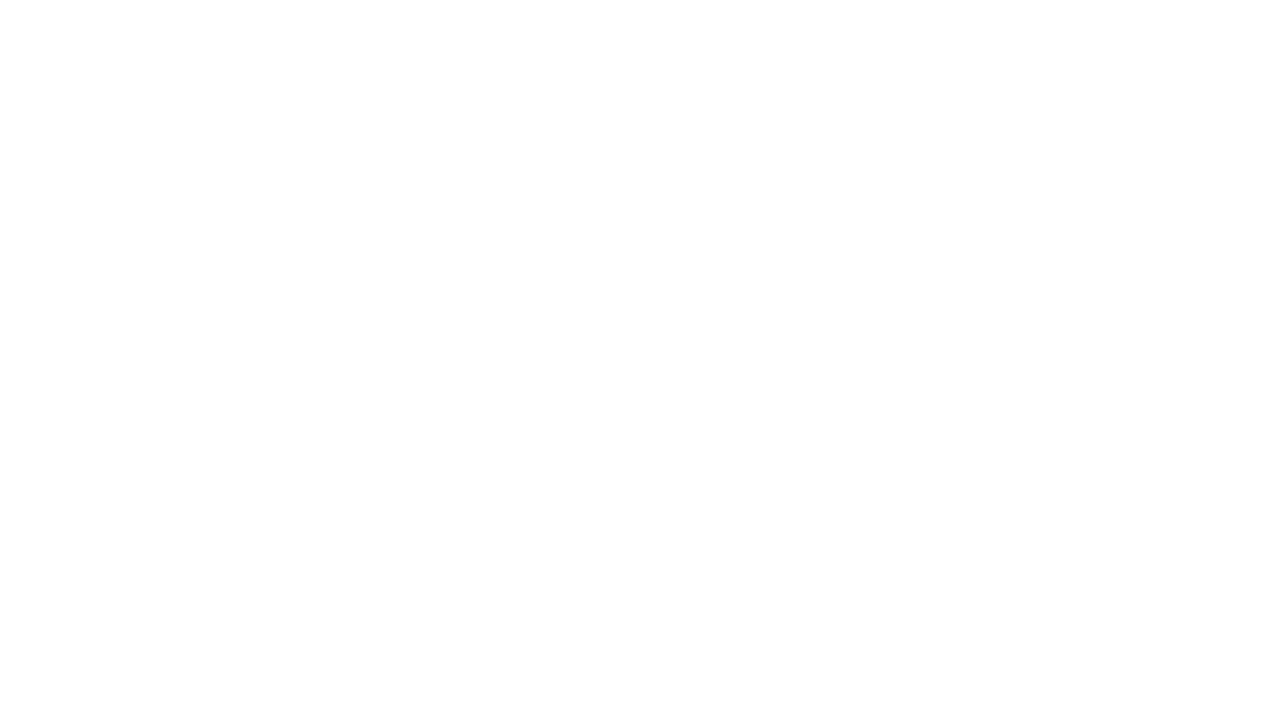